Tests FAQ accordion by clicking on "Можно ли отменить заказ?" question and verifying the answer is displayed.

Starting URL: https://qa-scooter.praktikum-services.ru/

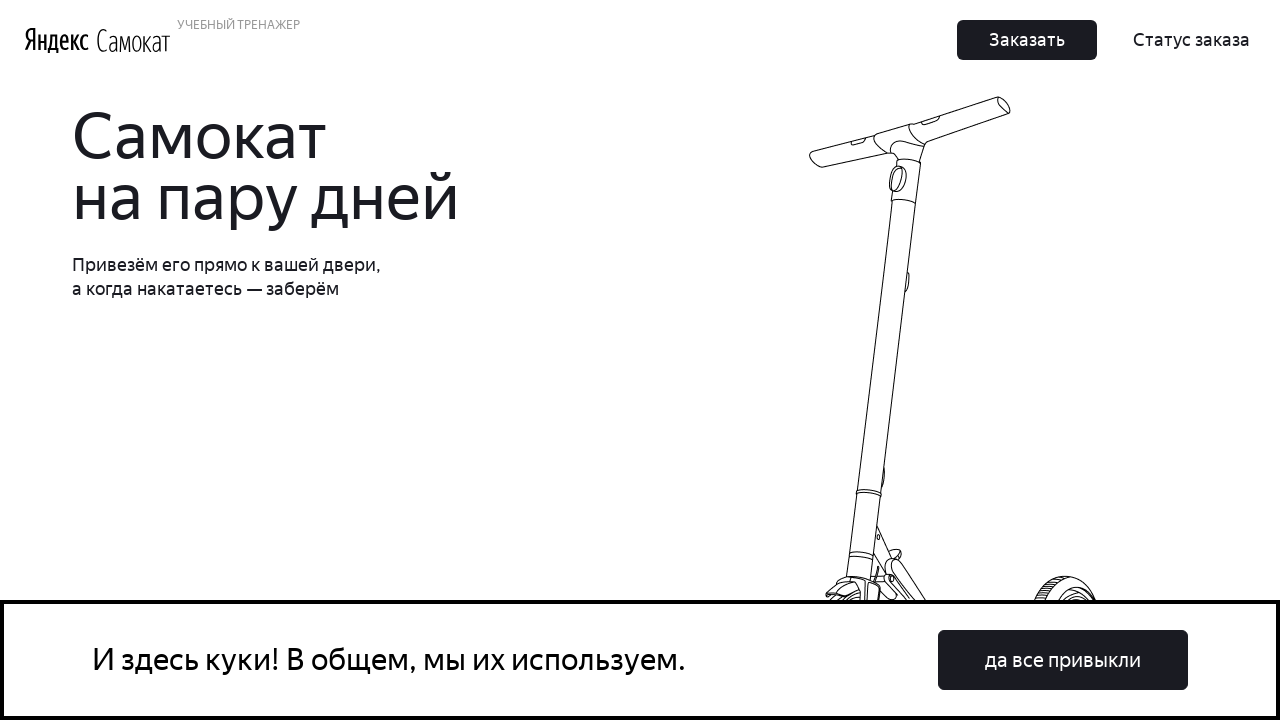

Located FAQ question element 'Можно ли отменить заказ?'
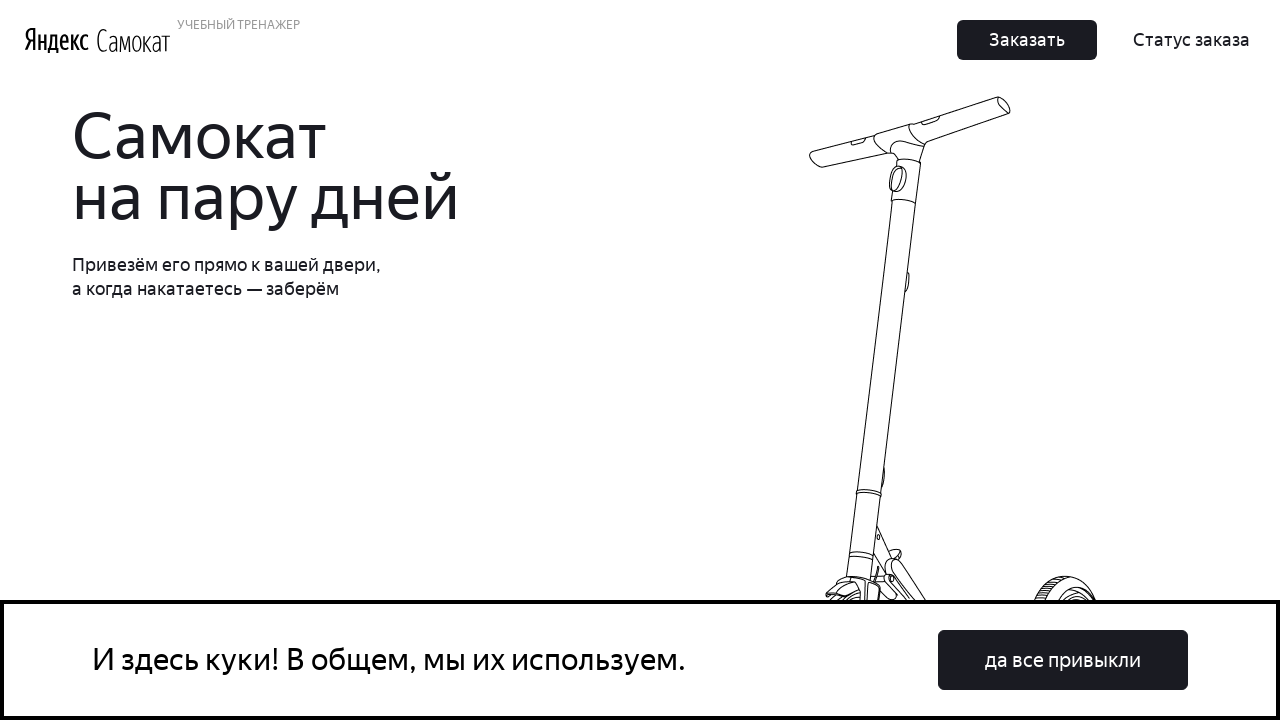

Scrolled to FAQ question into view
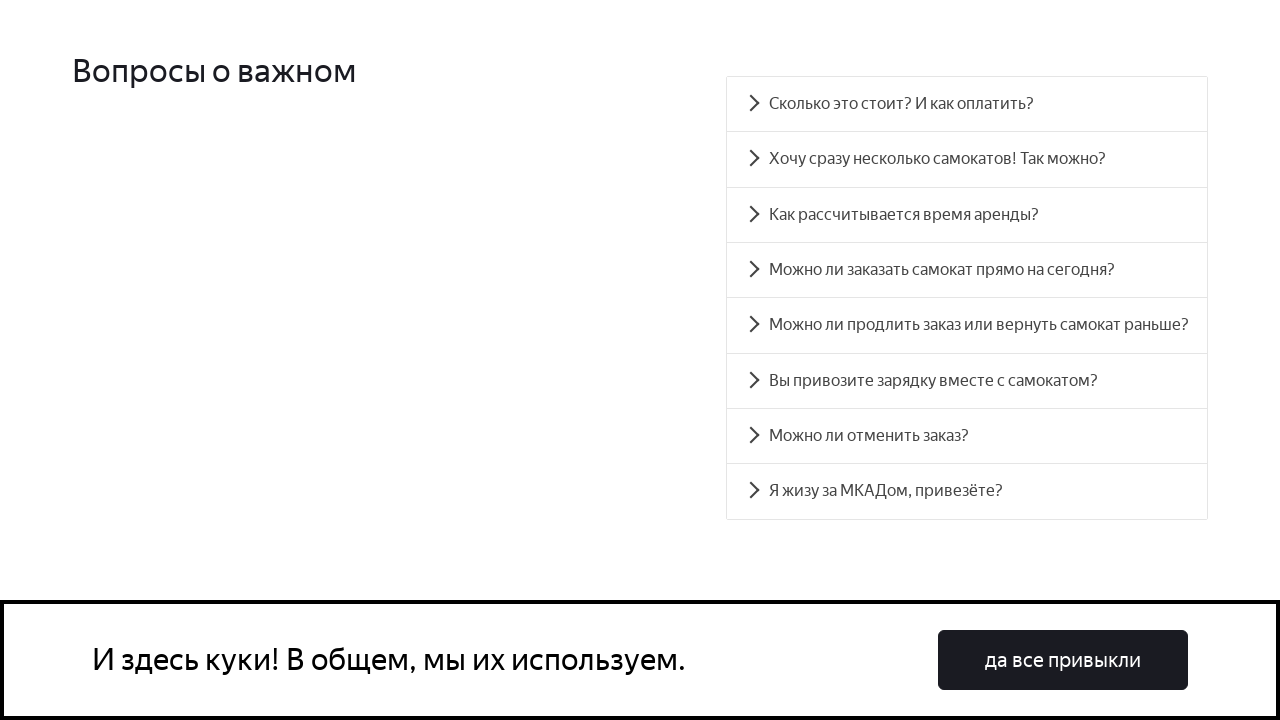

Clicked on FAQ question 'Можно ли отменить заказ?' at (967, 436) on //div[contains(text(), 'Можно ли отменить заказ?')]
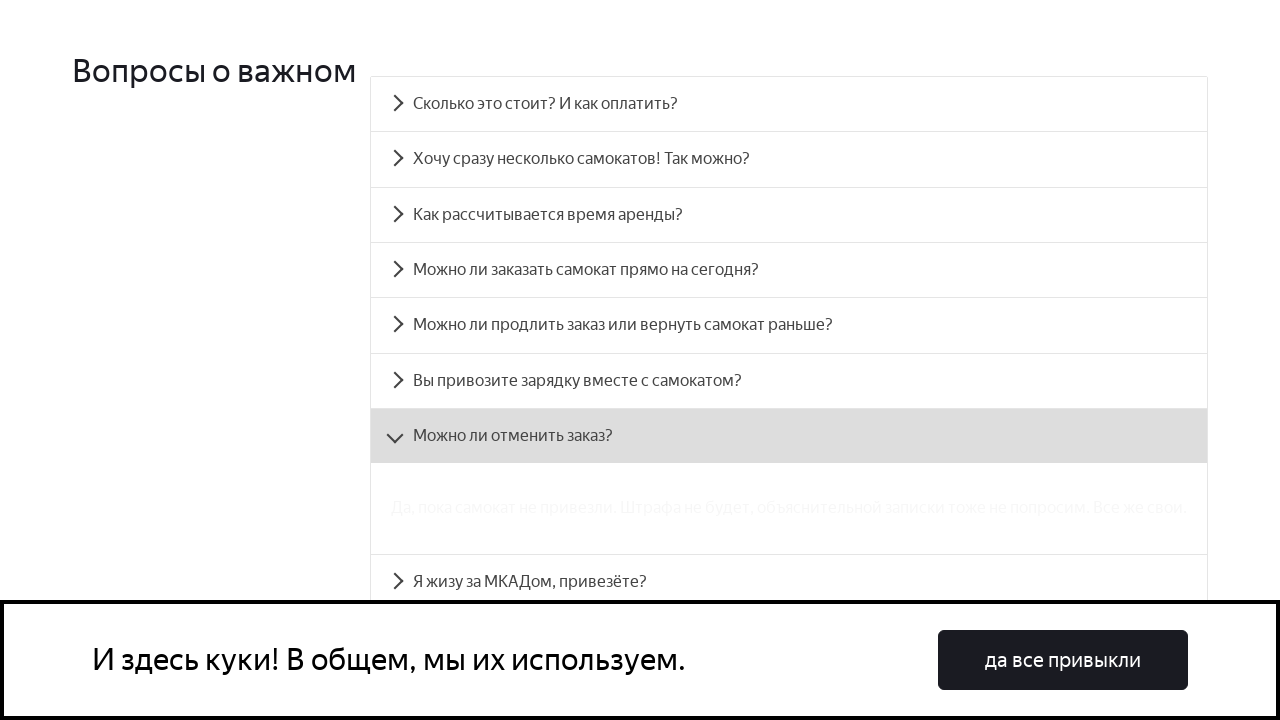

Retrieved aria-controls attribute to identify answer element
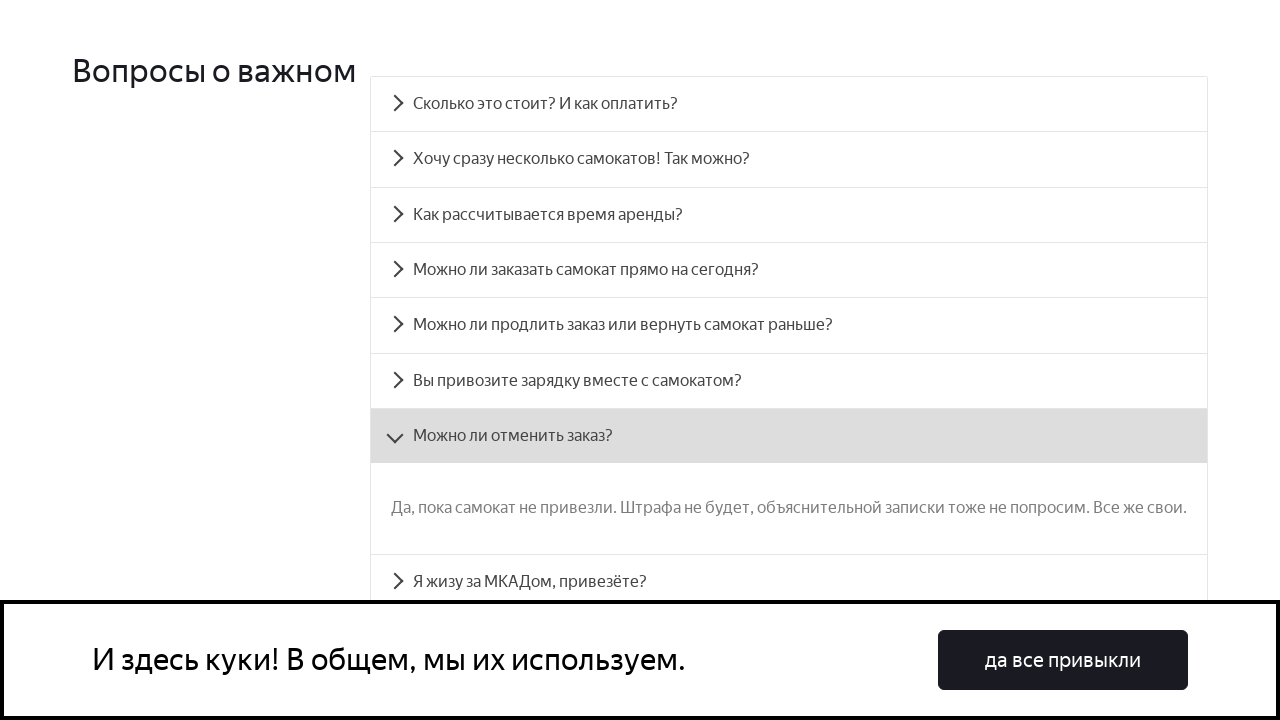

Located answer element by id from aria-controls
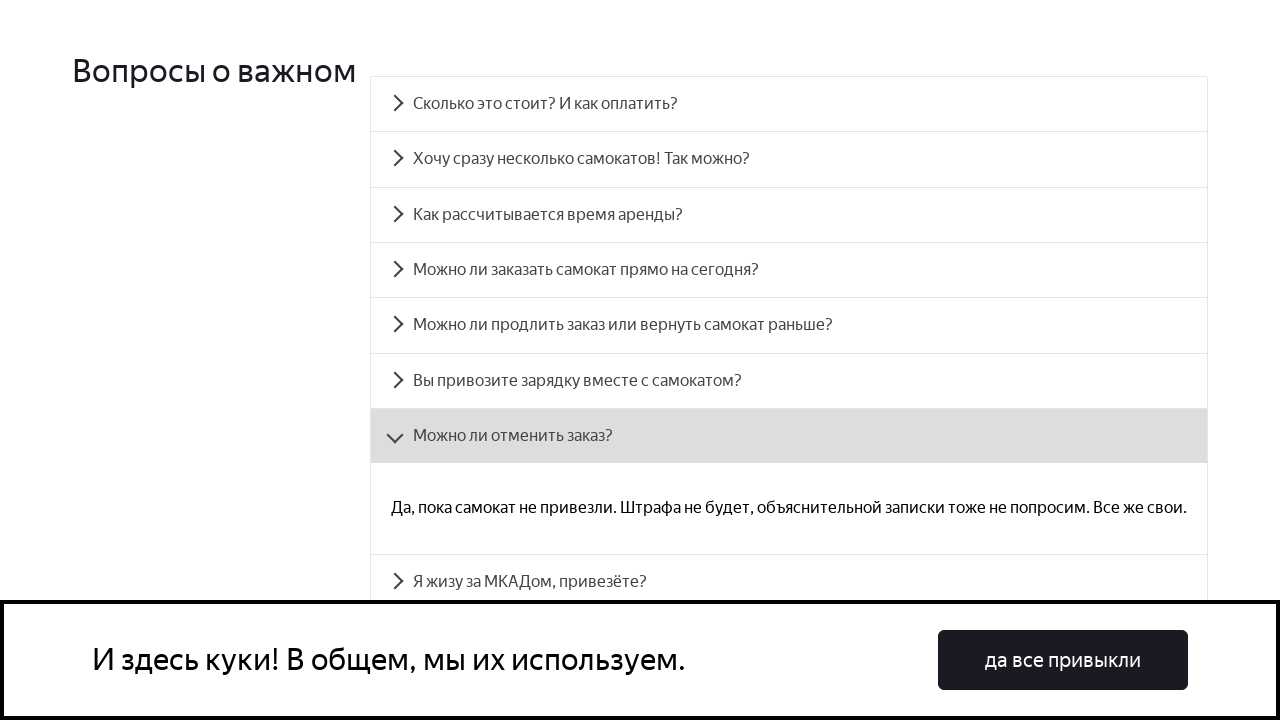

Answer element became visible
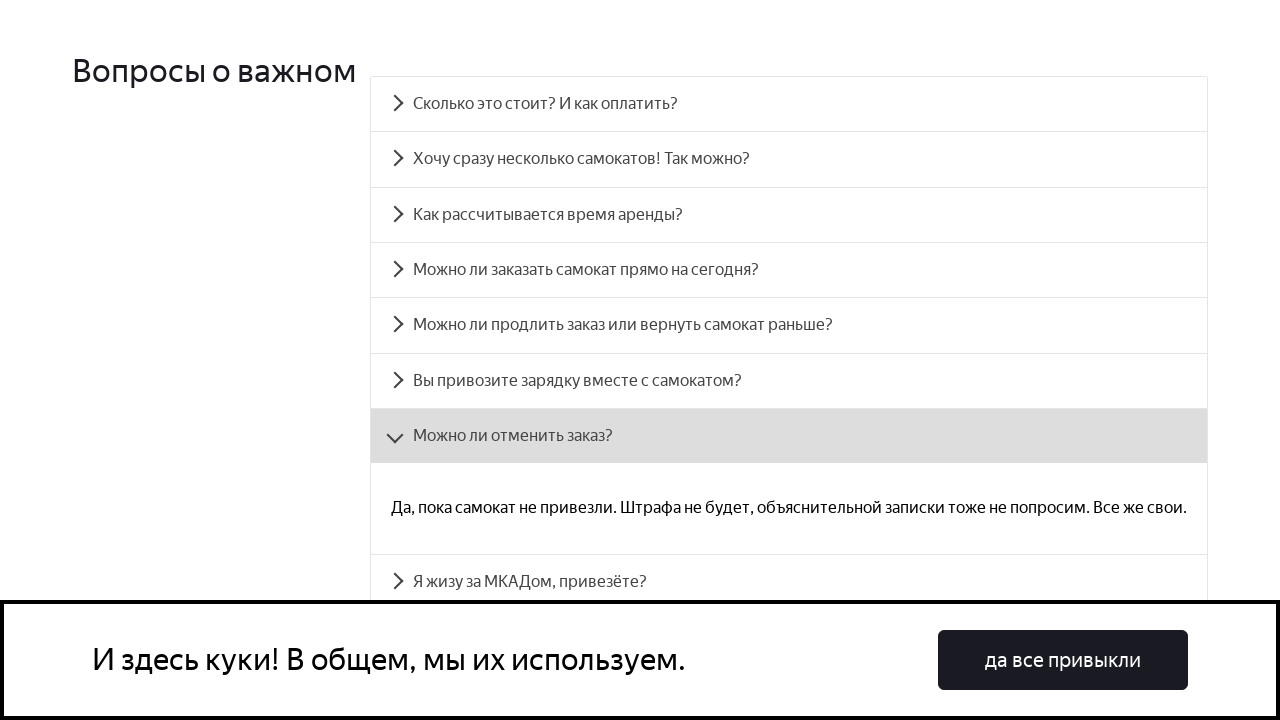

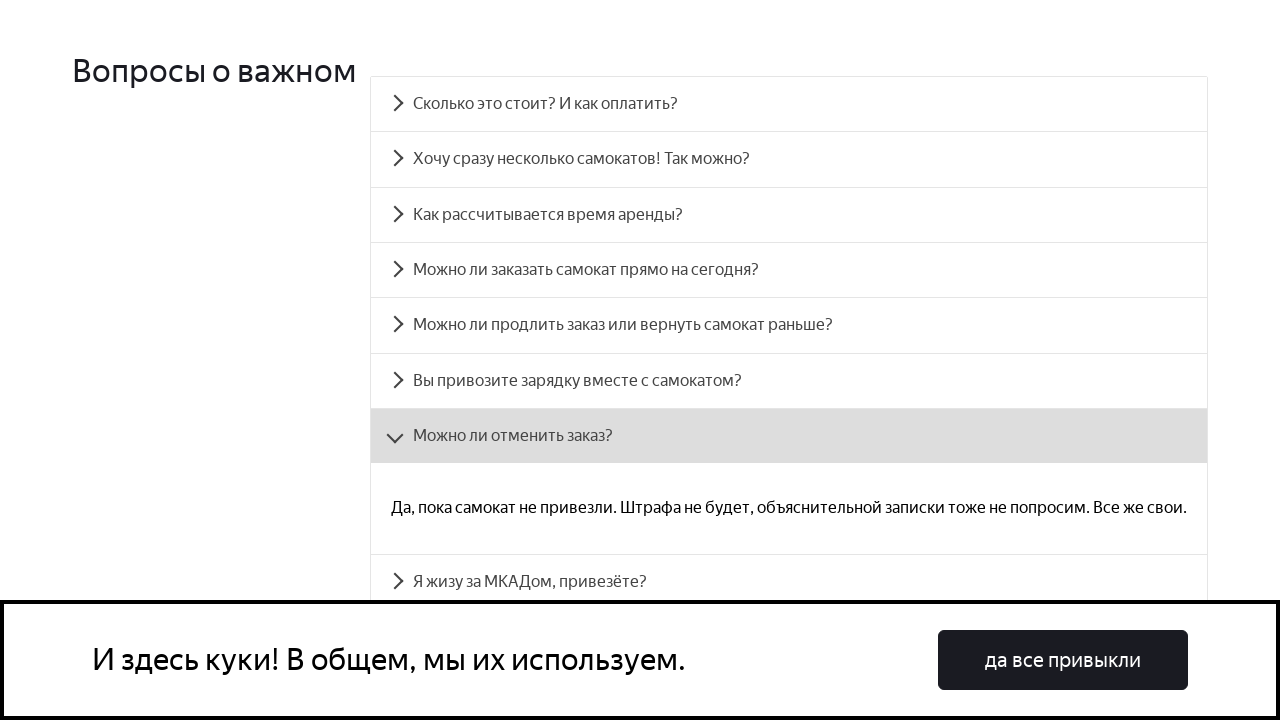